Tests the contact form by filling in email, name, and message fields and submitting the form

Starting URL: https://www.demoblaze.com/

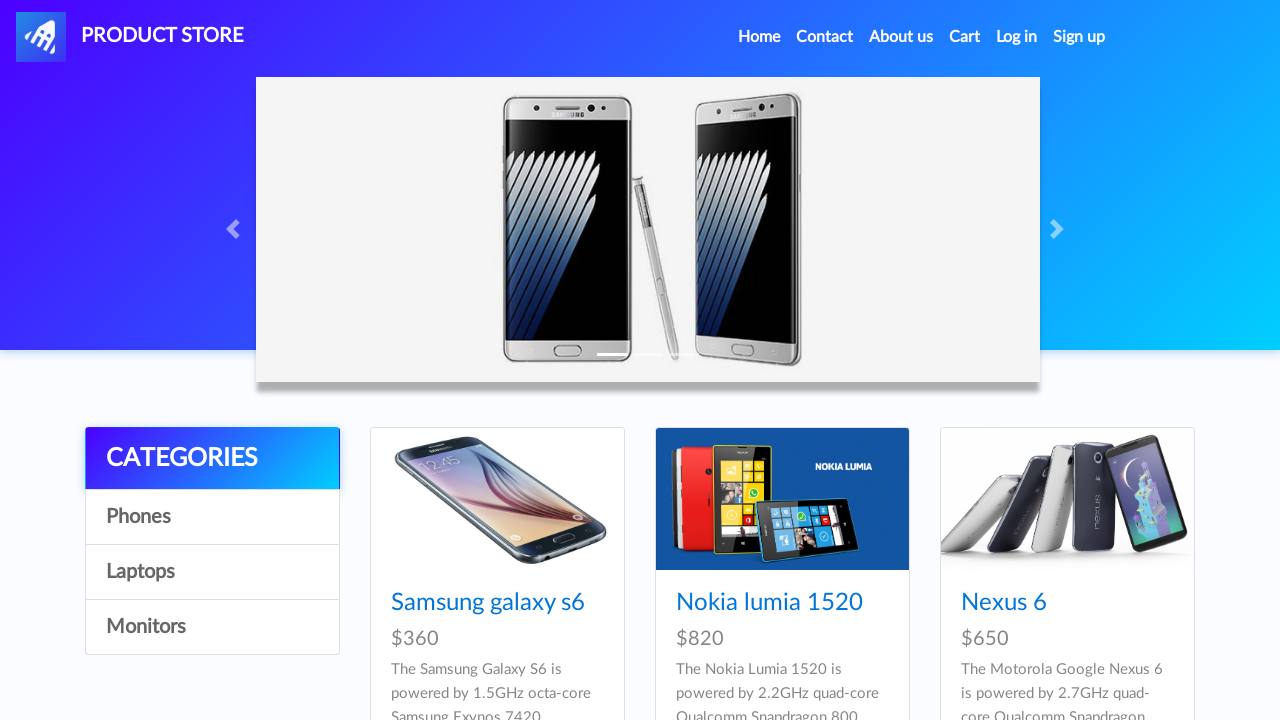

Clicked Contact link to open contact modal at (825, 37) on a:text('Contact')
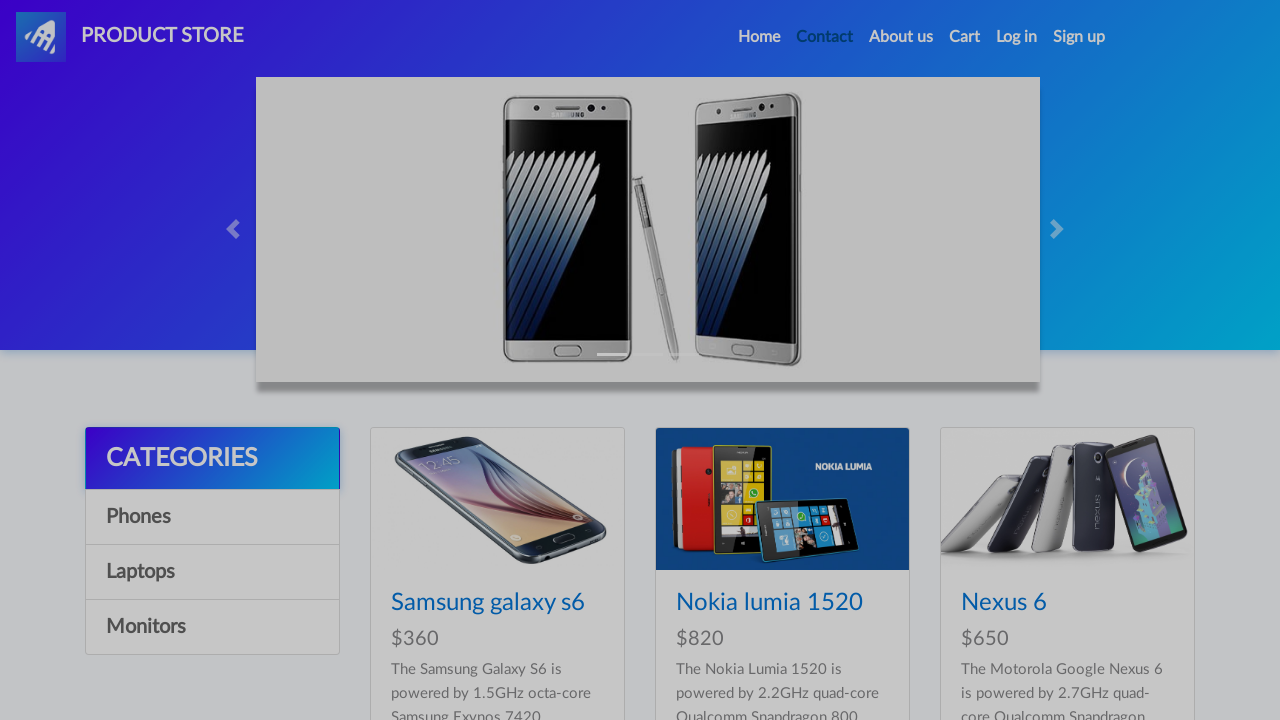

Contact modal appeared with email field visible
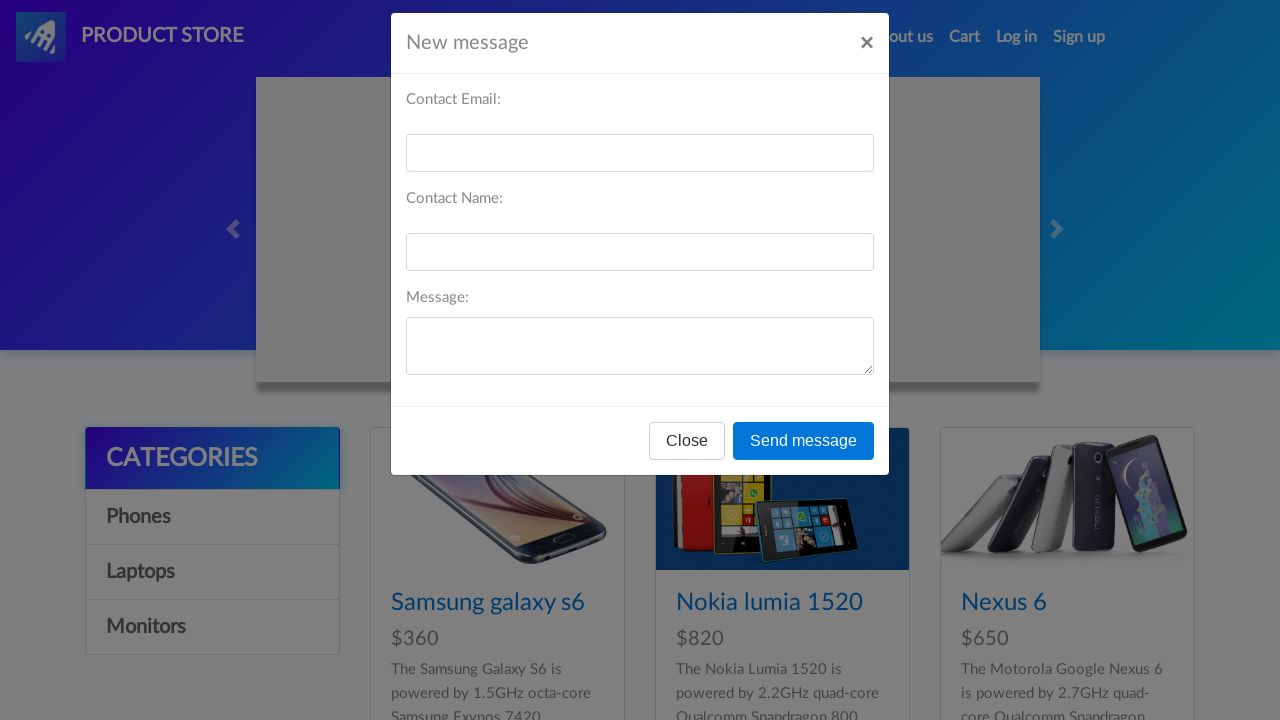

Filled email field with 'testuser@example.com' on #recipient-email
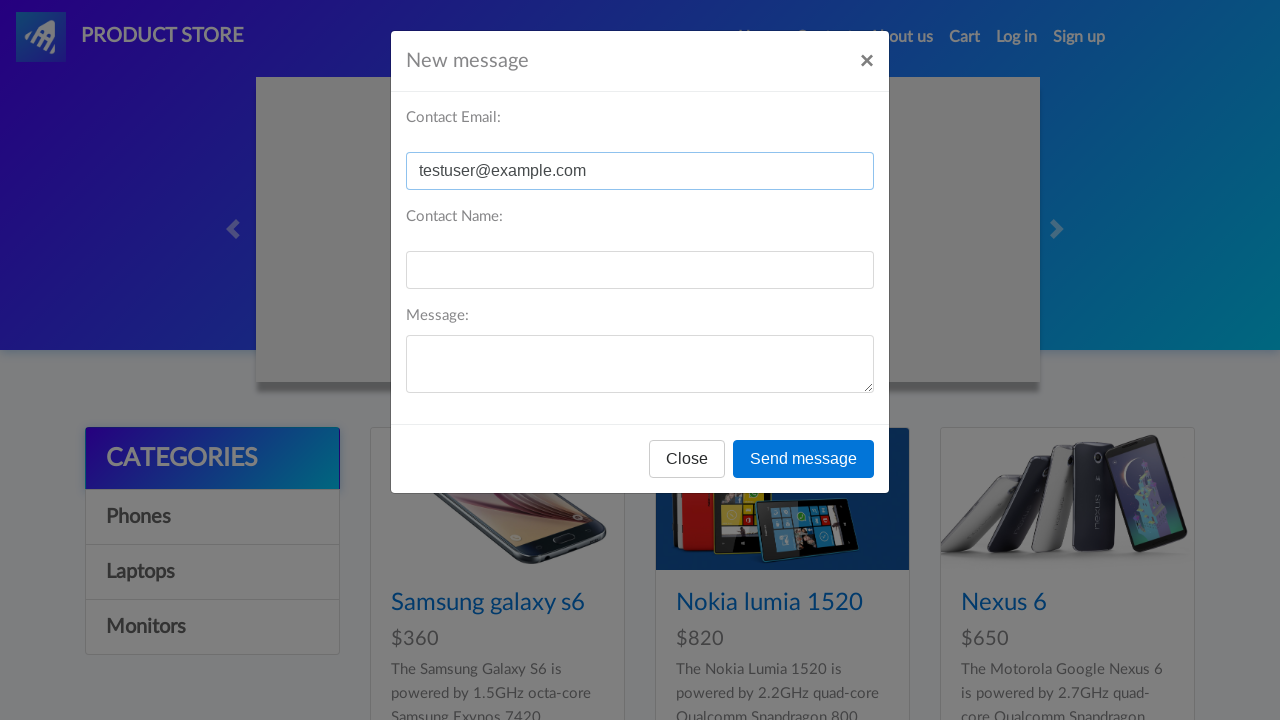

Filled name field with 'John Smith' on #recipient-name
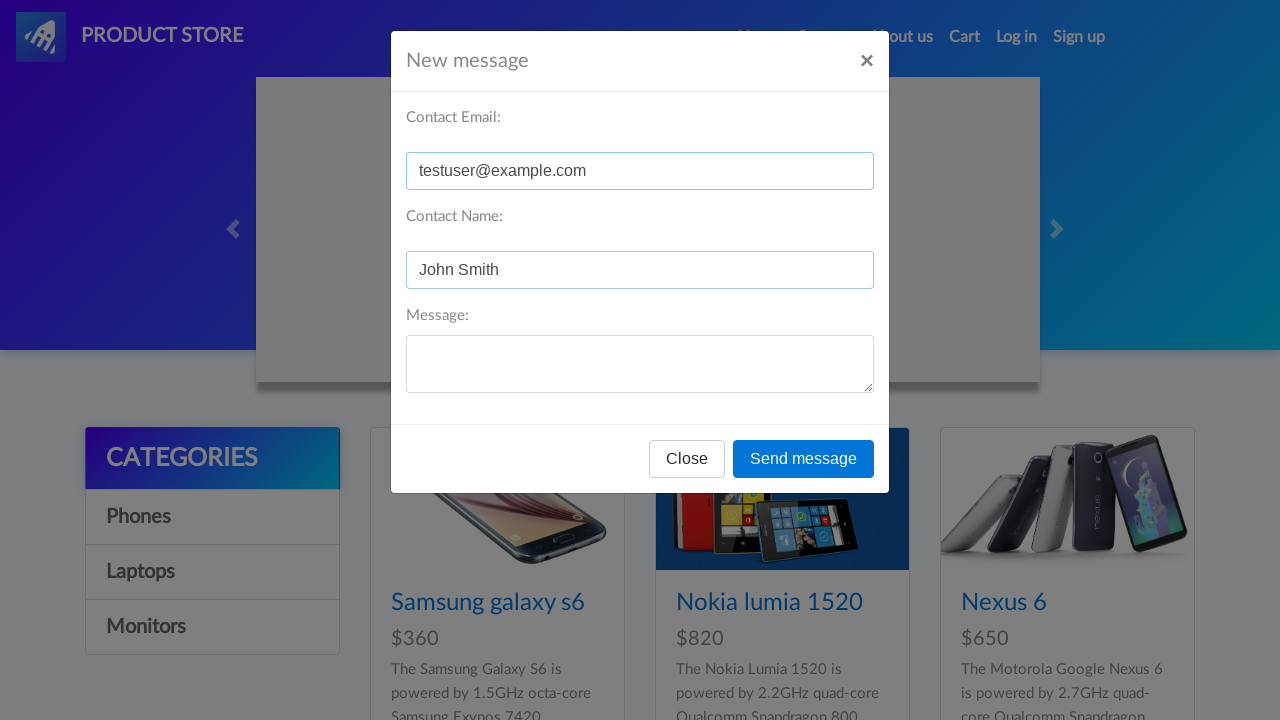

Filled message field with test message on #message-text
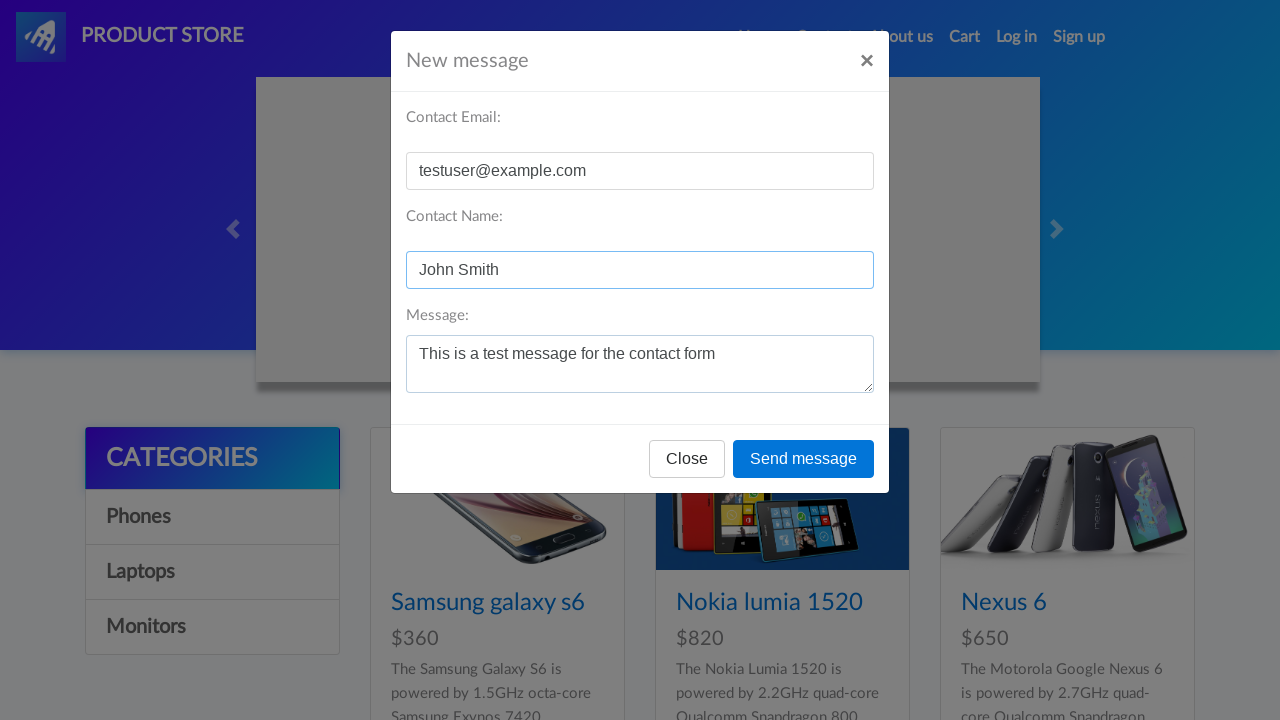

Clicked Send message button to submit contact form at (804, 459) on button:text('Send message')
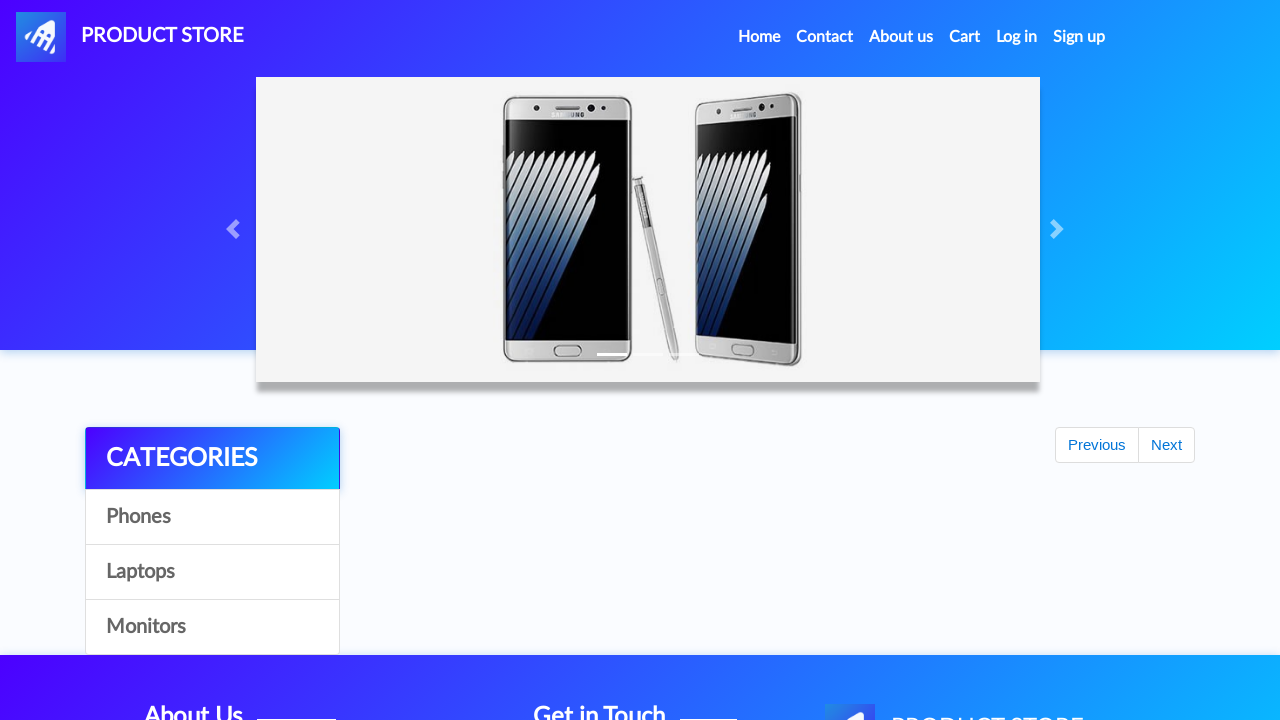

Set up dialog handler to accept alert
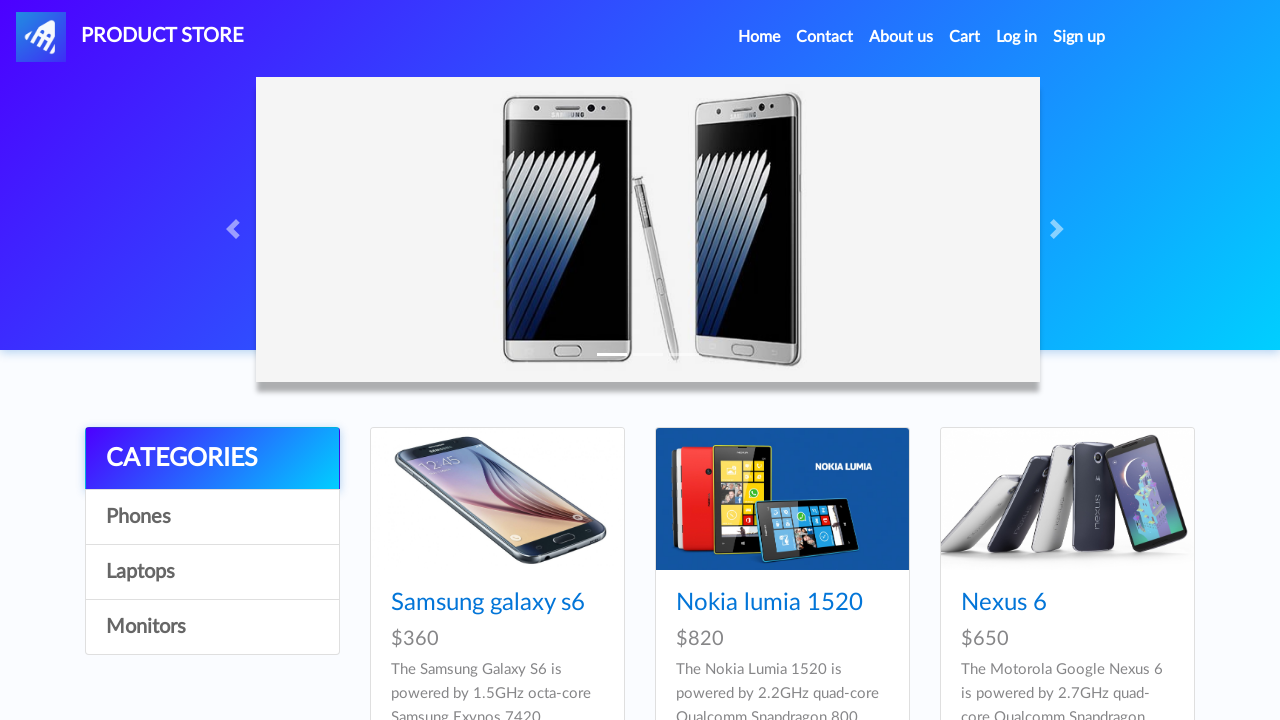

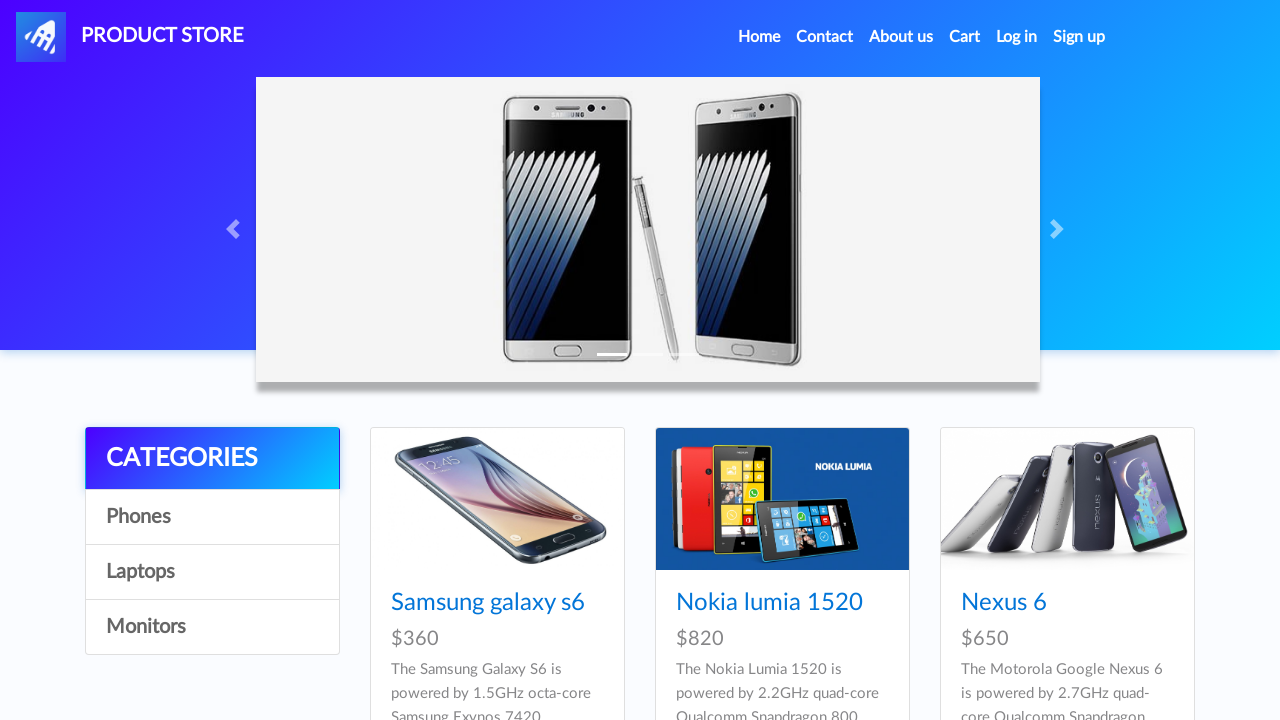